Navigates to DemoQA homepage

Starting URL: https://demoqa.com/

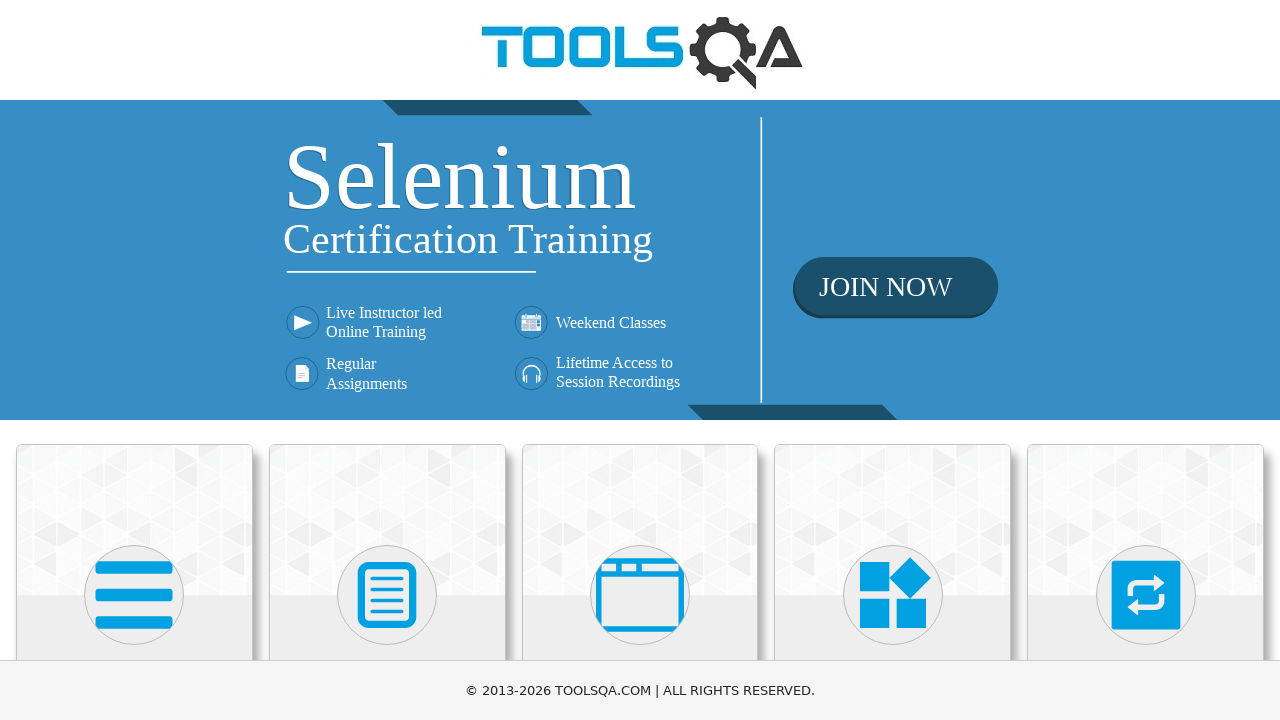

Navigated to DemoQA homepage at https://demoqa.com/
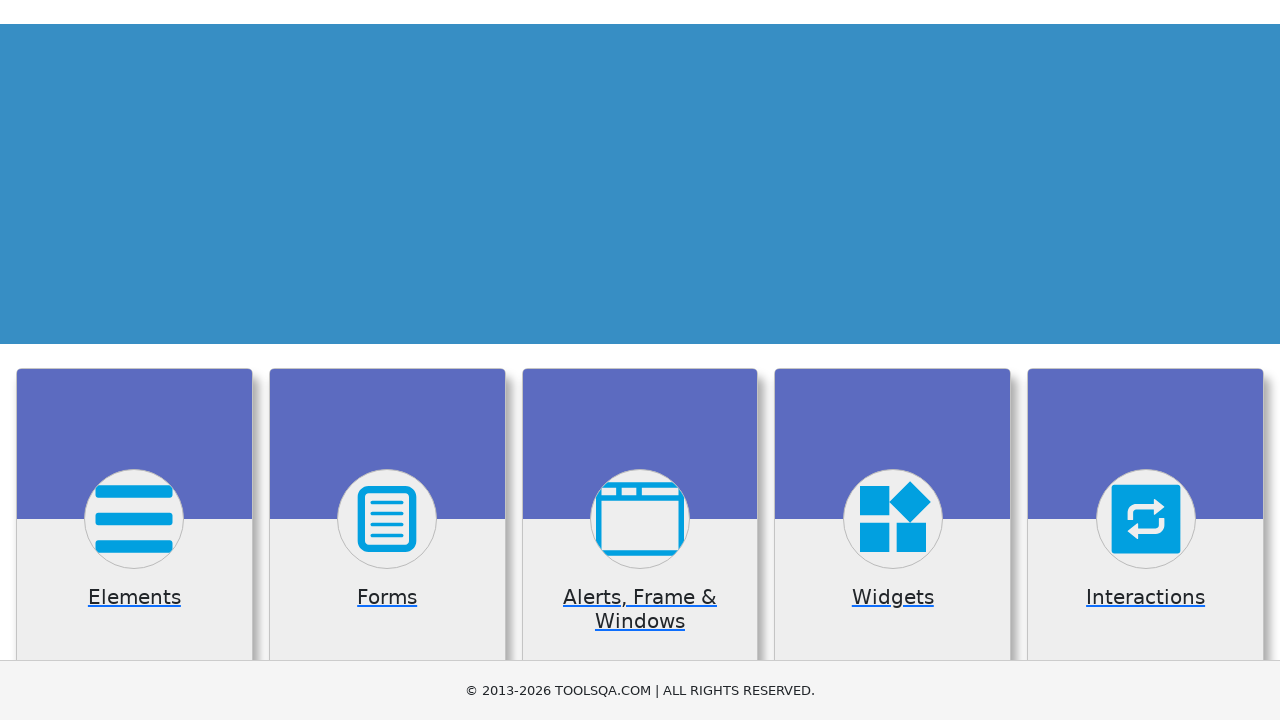

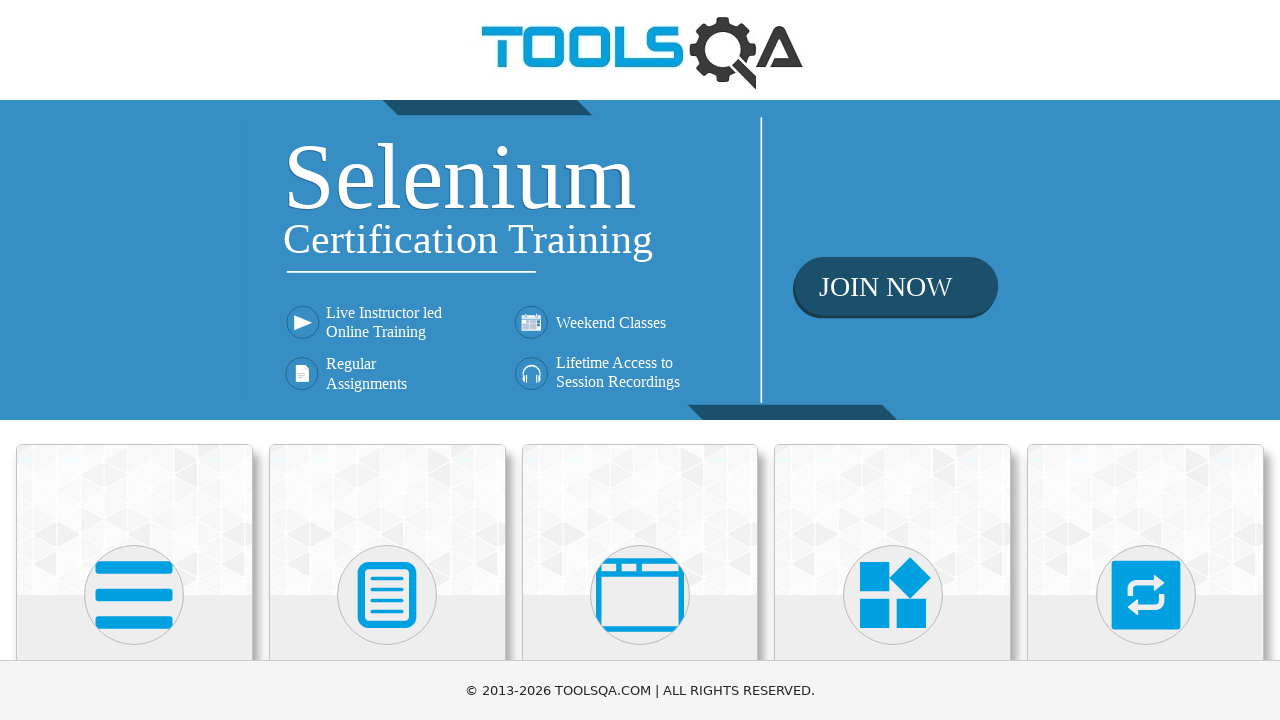